Basic test that navigates to Rahul Shetty Academy website and verifies the page loads by checking the title and URL are present

Starting URL: https://www.rahulshettyacademy.com

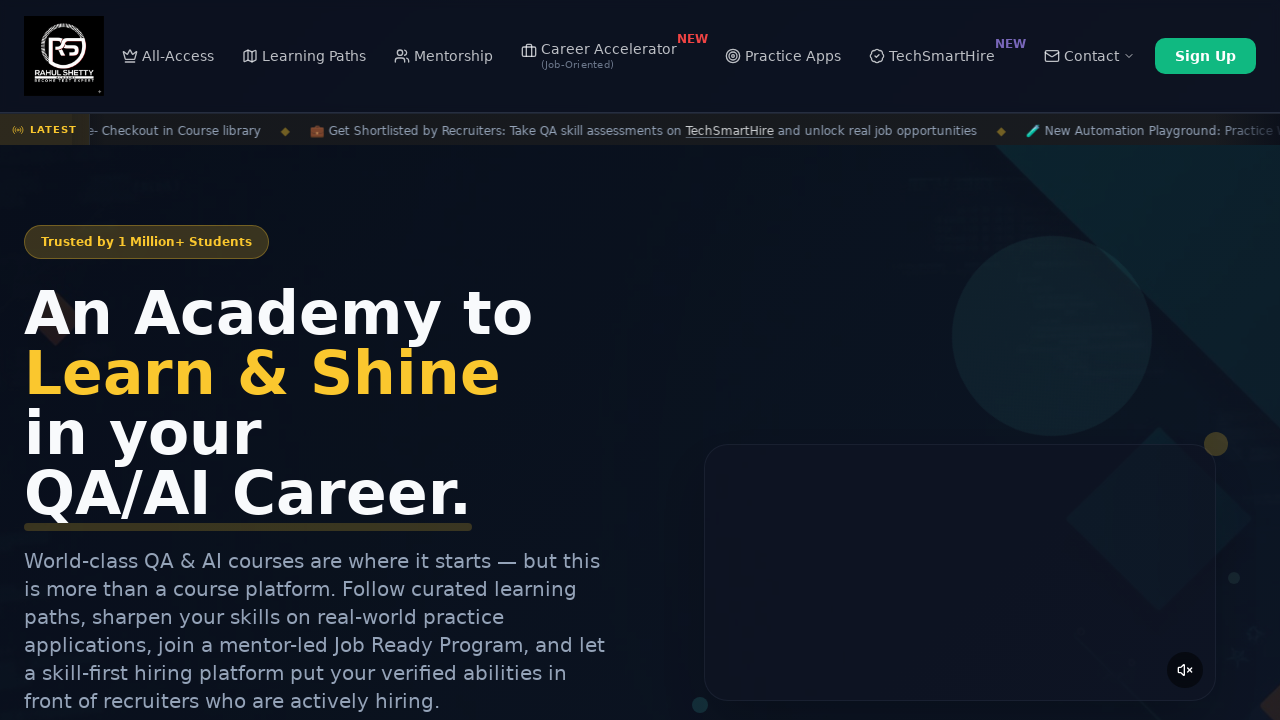

Waited for page to fully load (domcontentloaded)
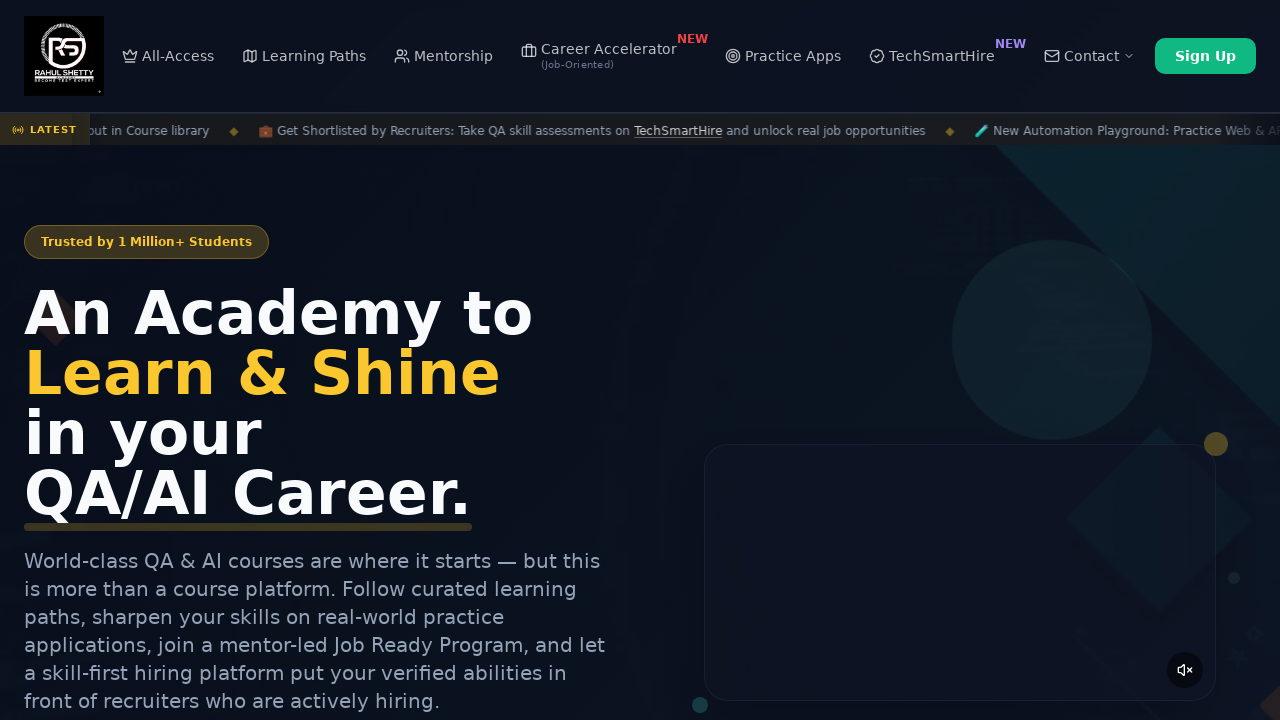

Retrieved page title
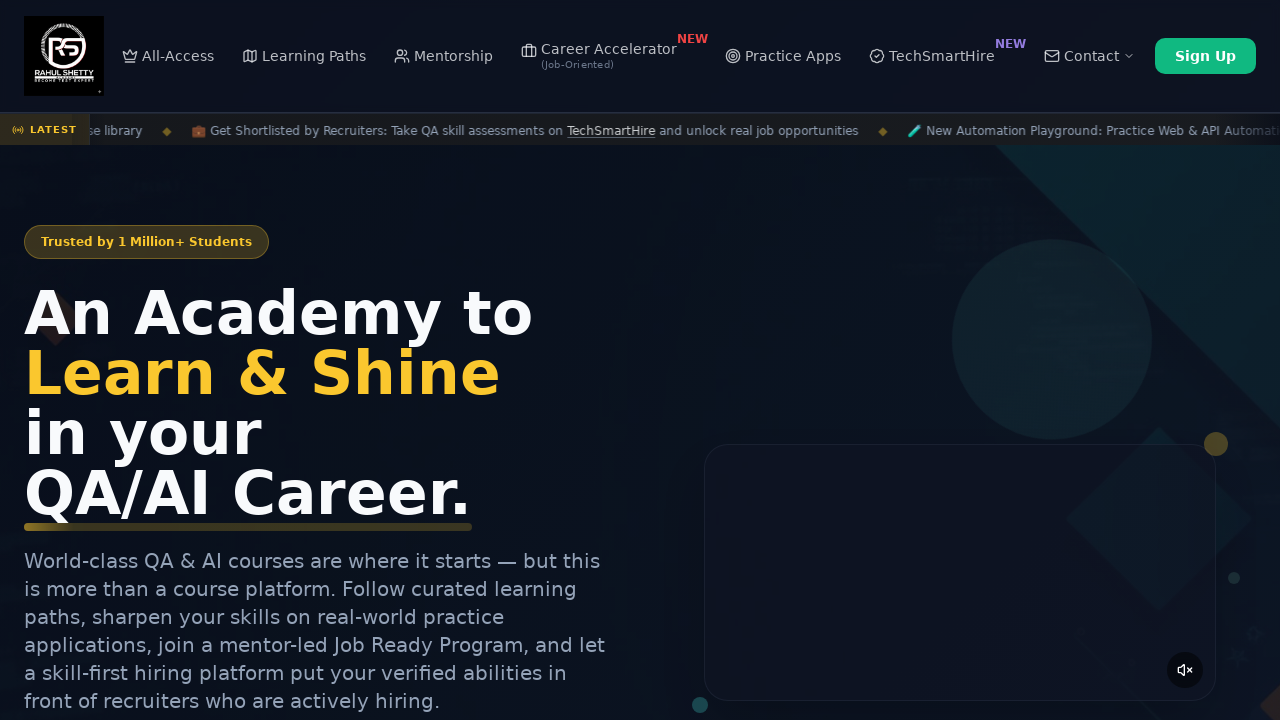

Verified page title is not empty
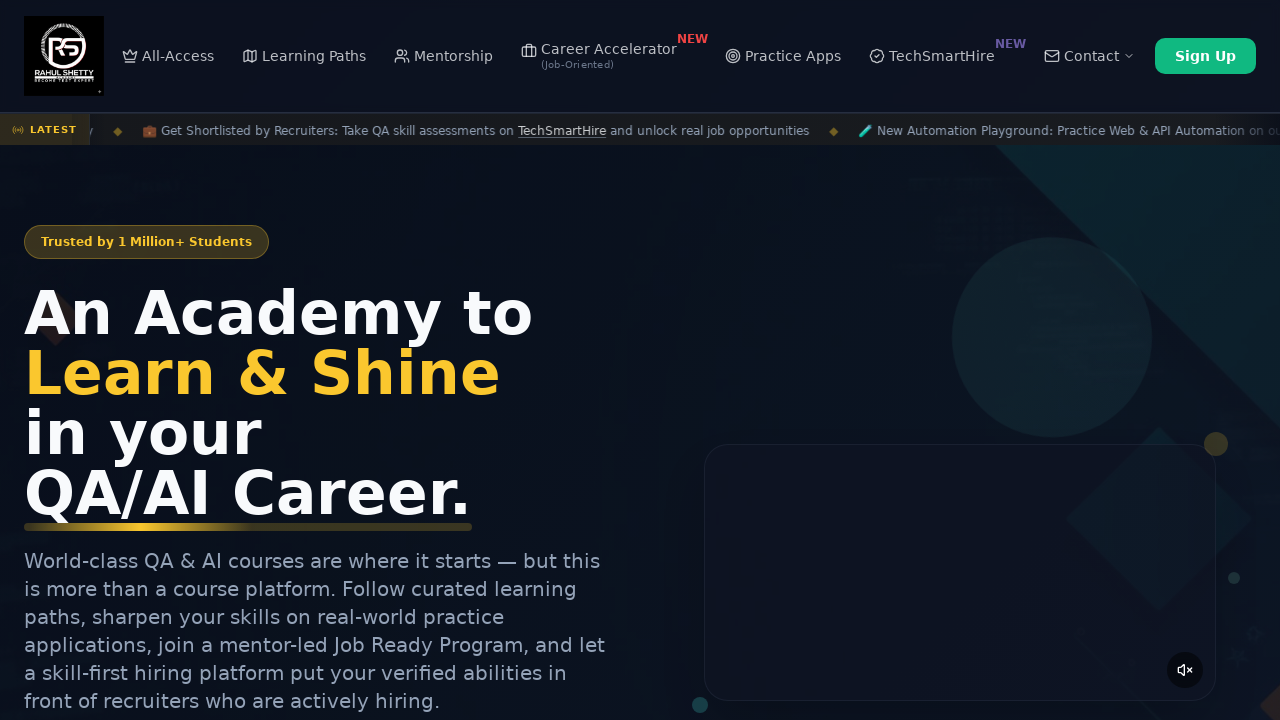

Retrieved current page URL
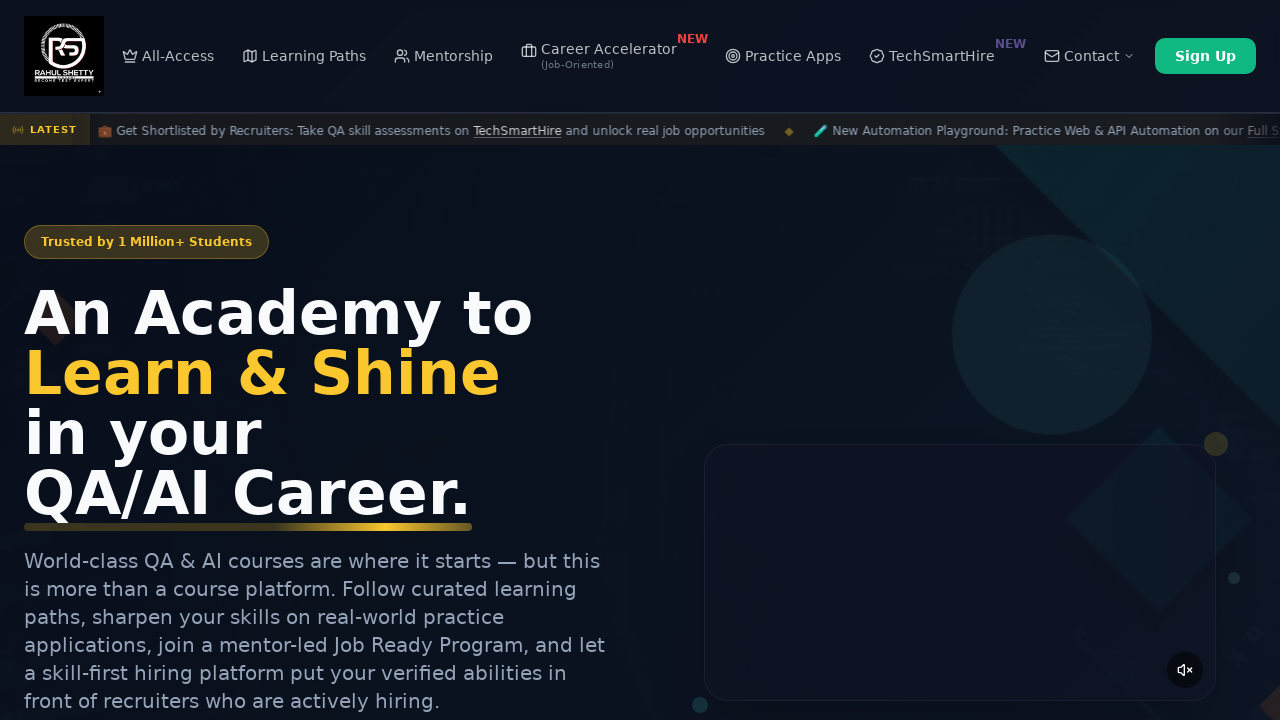

Verified URL contains 'rahulshettyacademy.com'
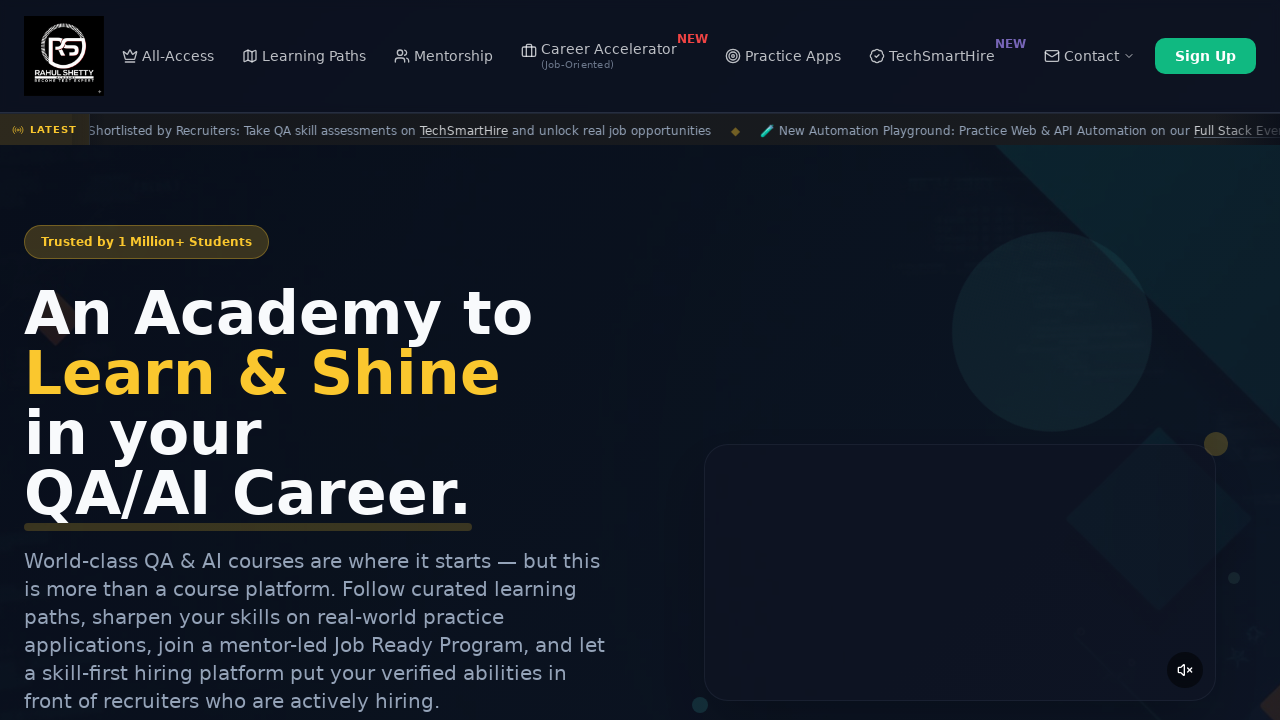

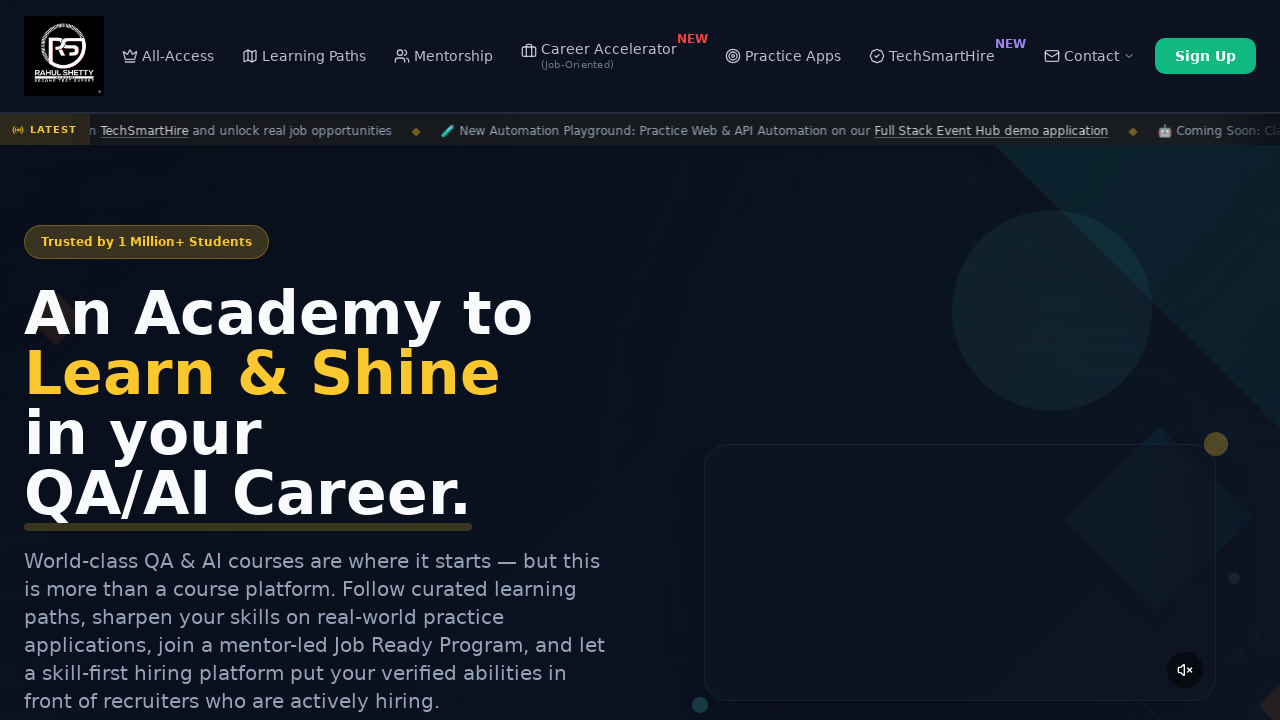